Tests filtering to display only active (incomplete) items

Starting URL: https://demo.playwright.dev/todomvc

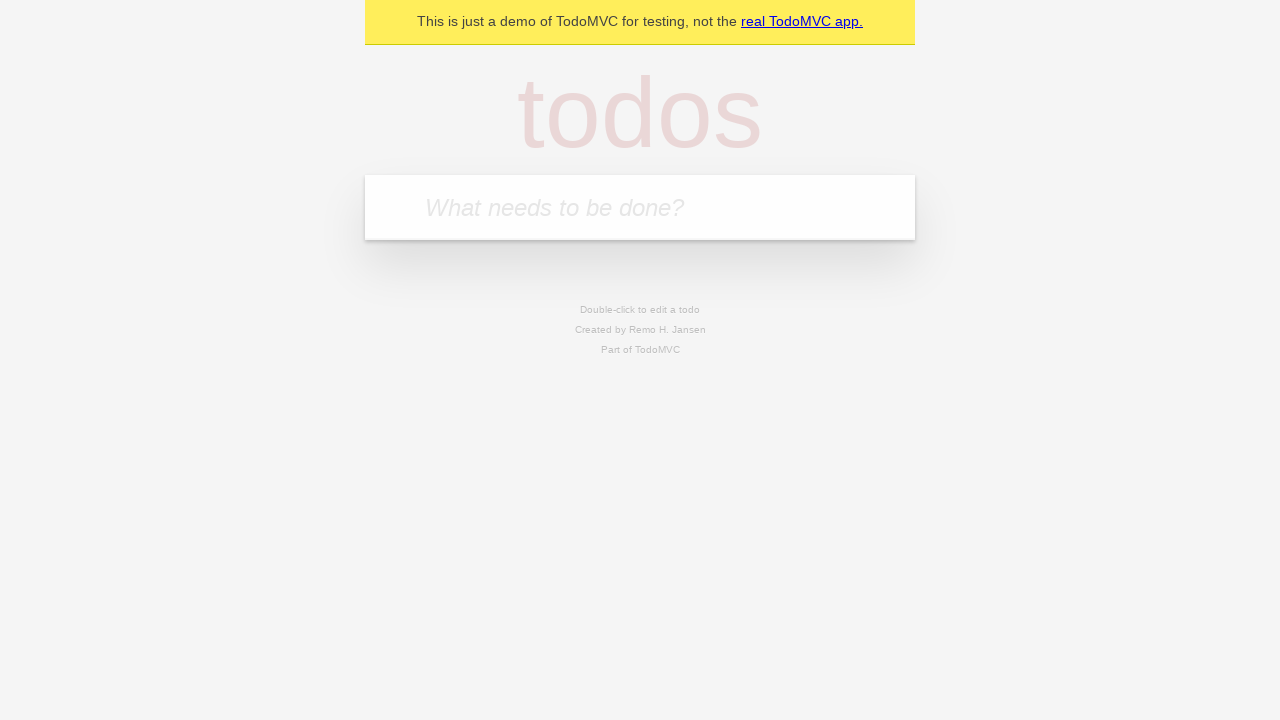

Filled todo input with 'buy some cheese' on internal:attr=[placeholder="What needs to be done?"i]
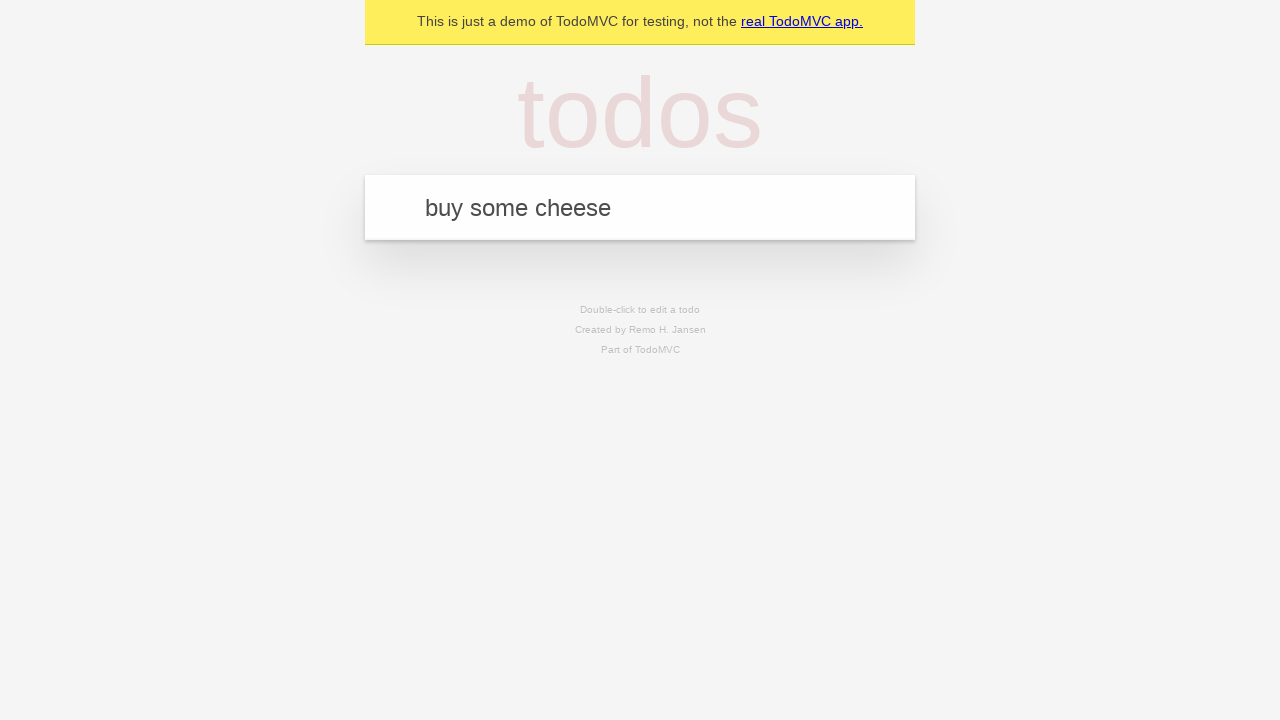

Pressed Enter to create todo 'buy some cheese' on internal:attr=[placeholder="What needs to be done?"i]
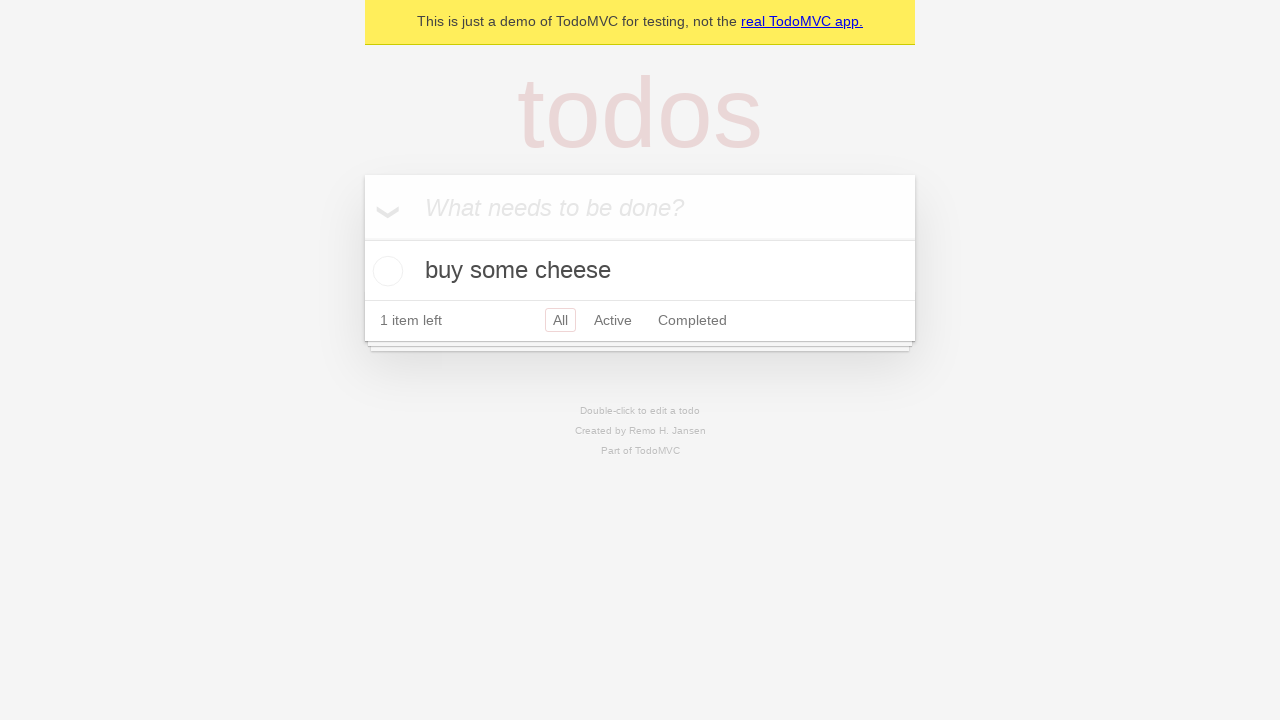

Filled todo input with 'feed the cat' on internal:attr=[placeholder="What needs to be done?"i]
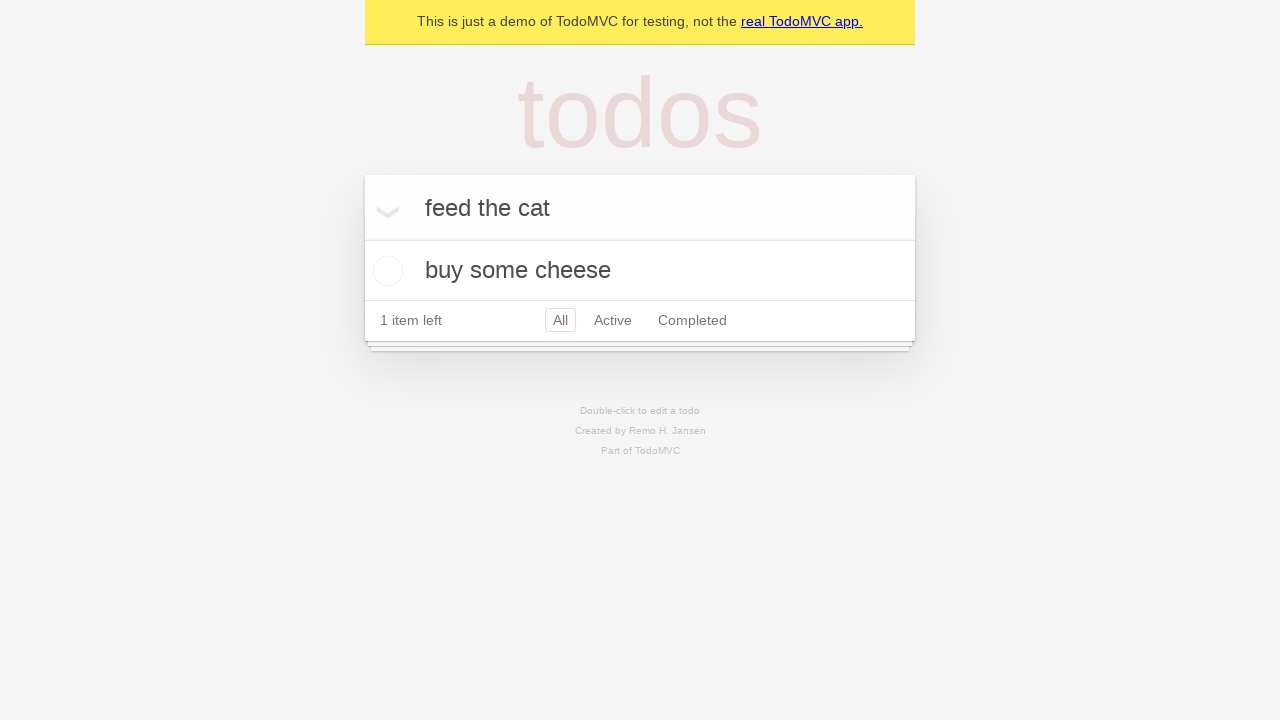

Pressed Enter to create todo 'feed the cat' on internal:attr=[placeholder="What needs to be done?"i]
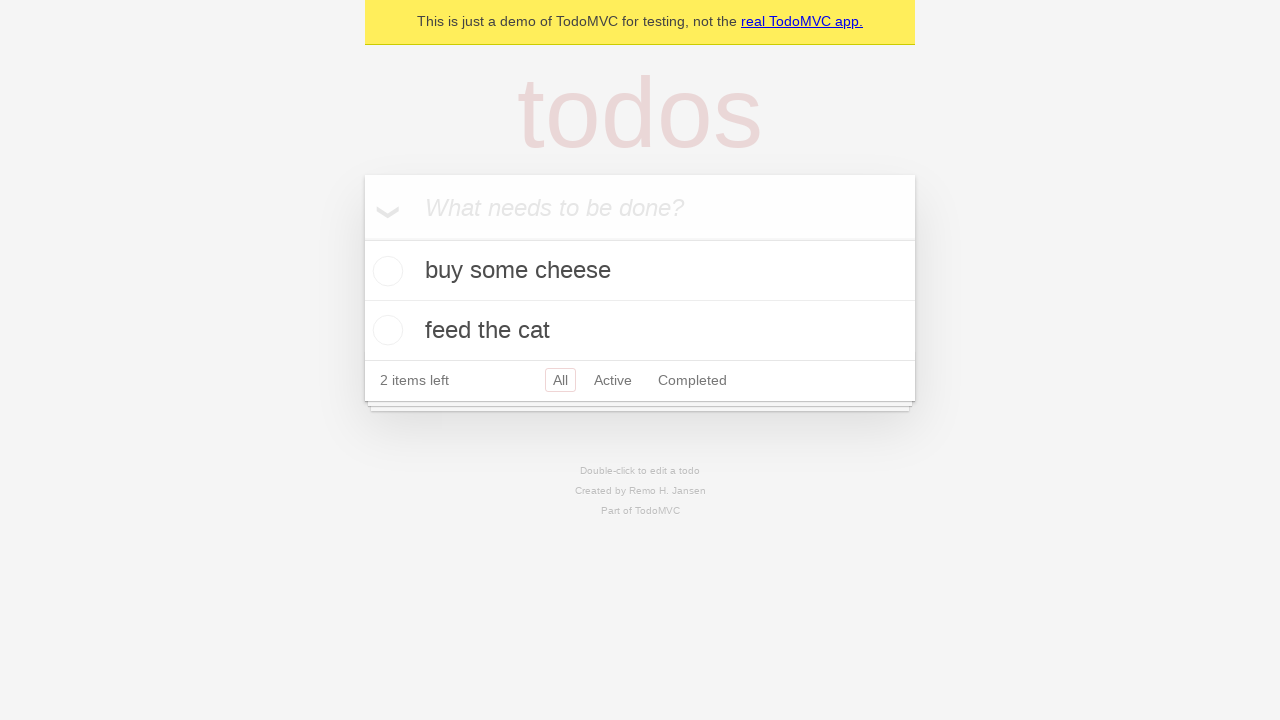

Filled todo input with 'book a doctors appointment' on internal:attr=[placeholder="What needs to be done?"i]
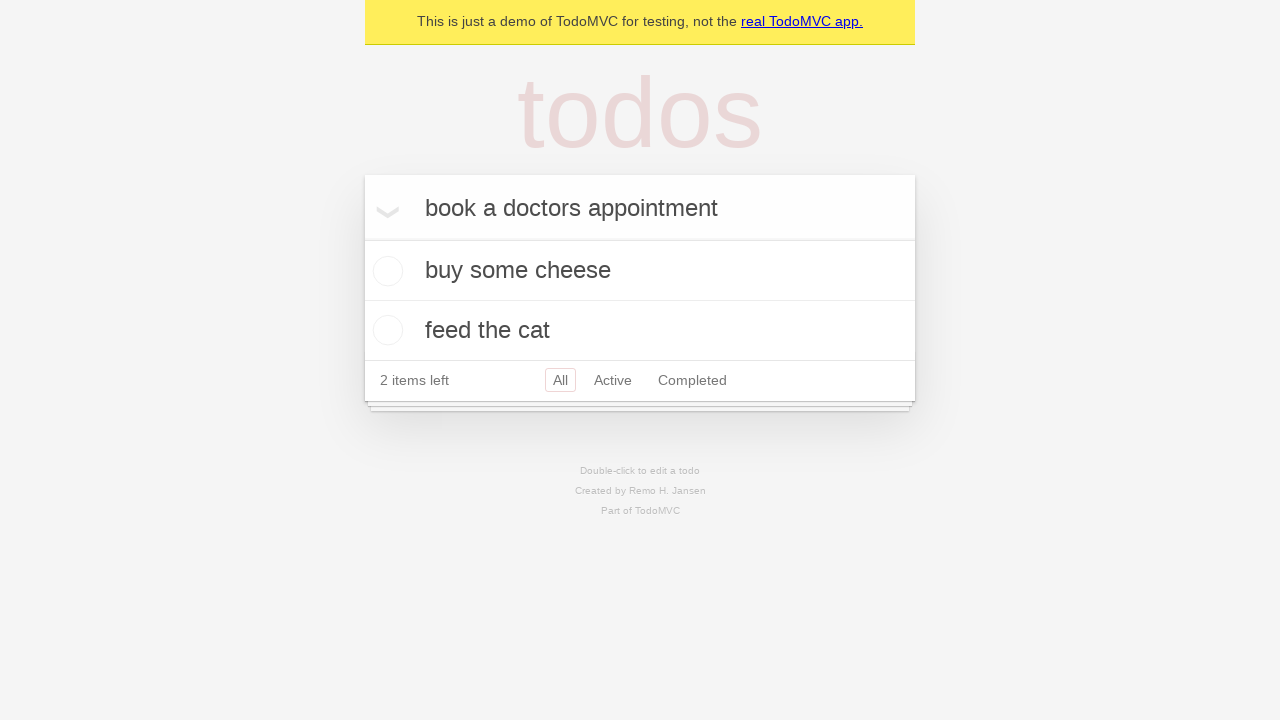

Pressed Enter to create todo 'book a doctors appointment' on internal:attr=[placeholder="What needs to be done?"i]
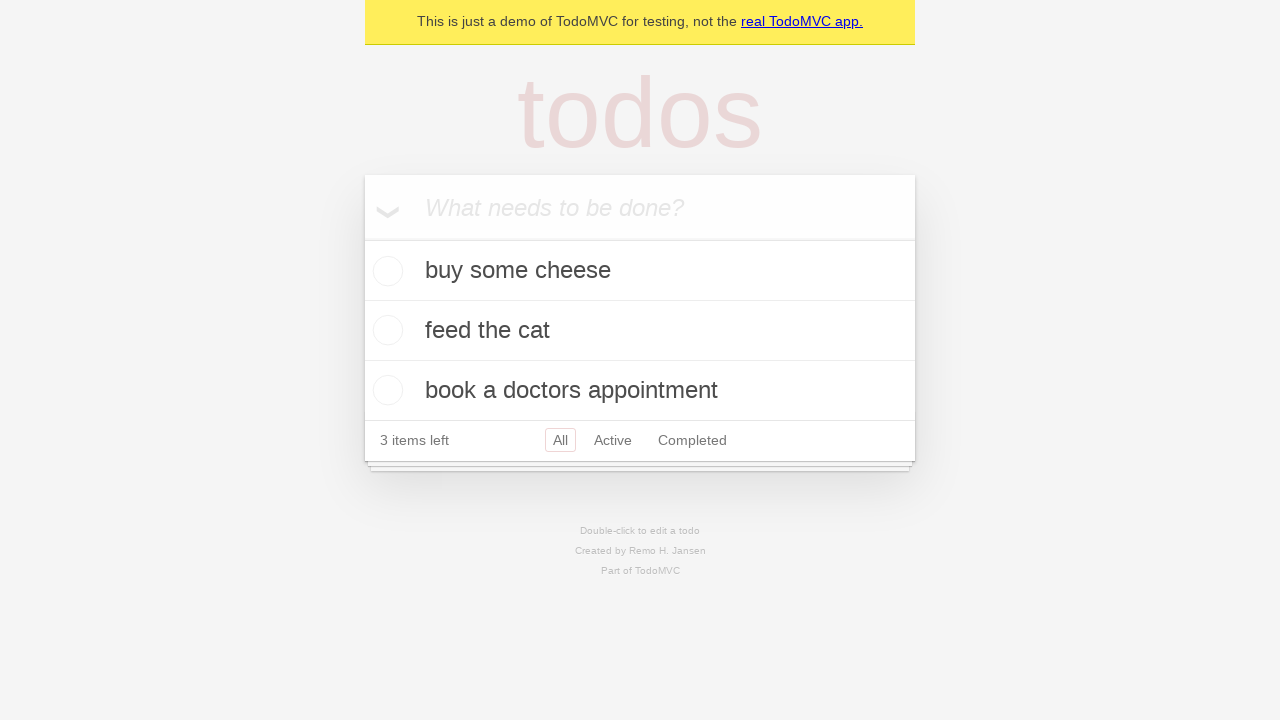

Checked the second todo item (feed the cat) at (385, 330) on internal:testid=[data-testid="todo-item"s] >> nth=1 >> internal:role=checkbox
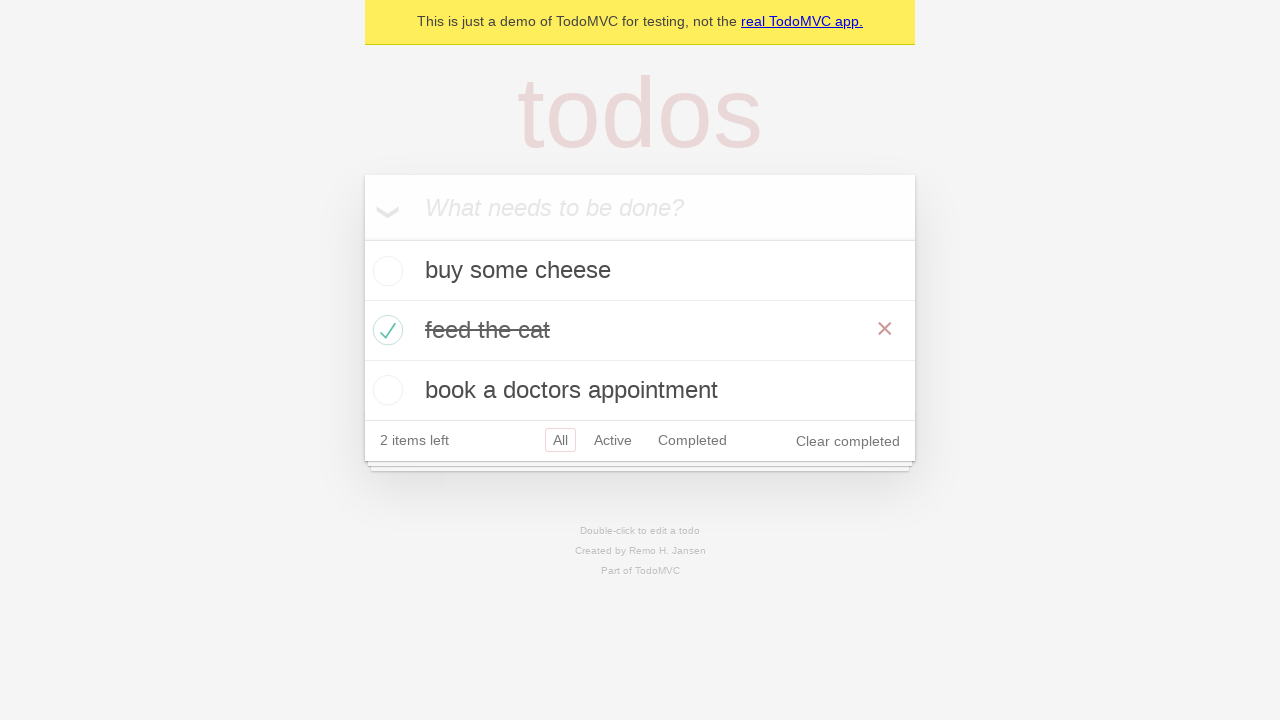

Clicked Active filter to display only incomplete items at (613, 440) on internal:role=link[name="Active"i]
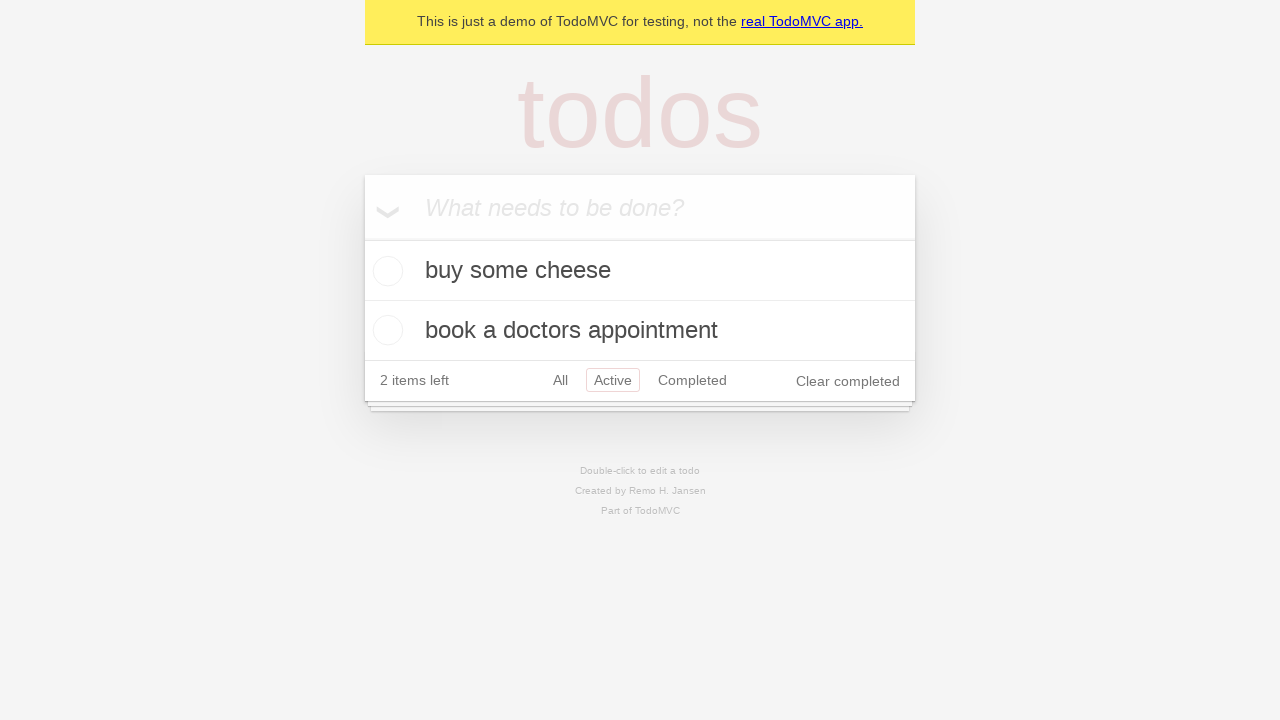

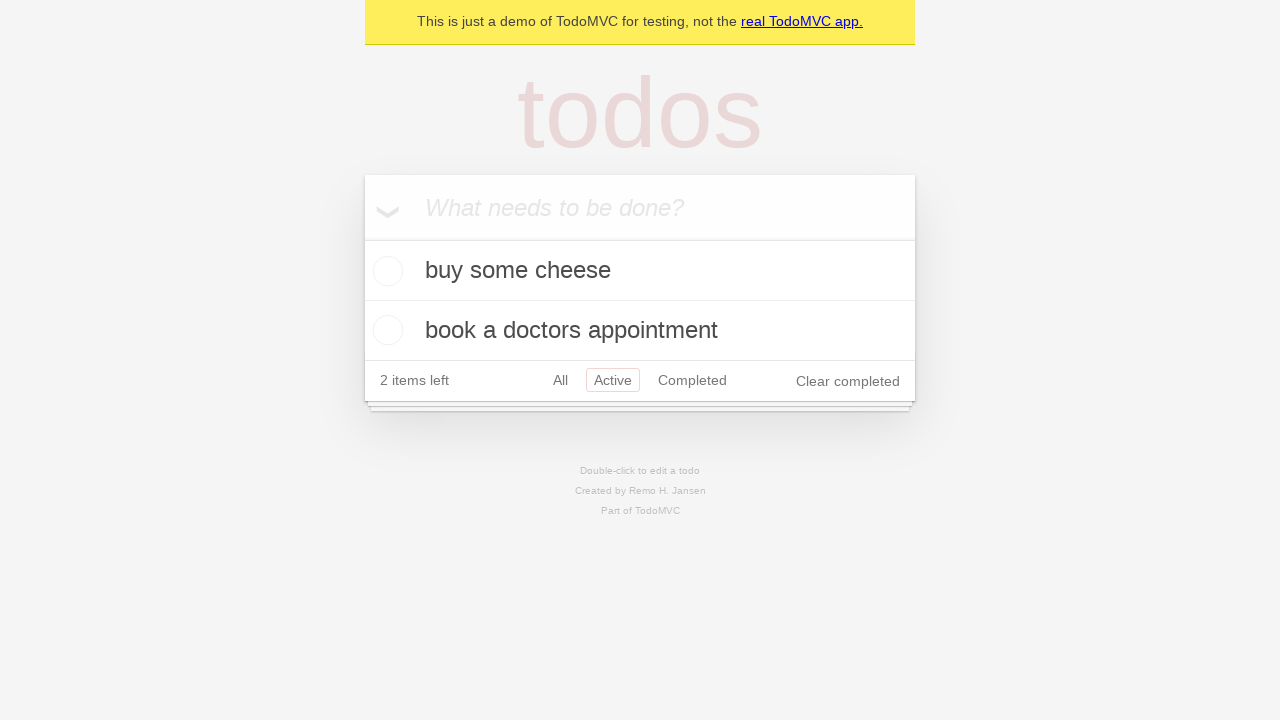